Tests a practice form by filling in personal details (name, email, gender, phone, date of birth, hobbies, address, state/city) and submitting, then verifies the submitted data in a confirmation modal.

Starting URL: https://demoqa.com/automation-practice-form

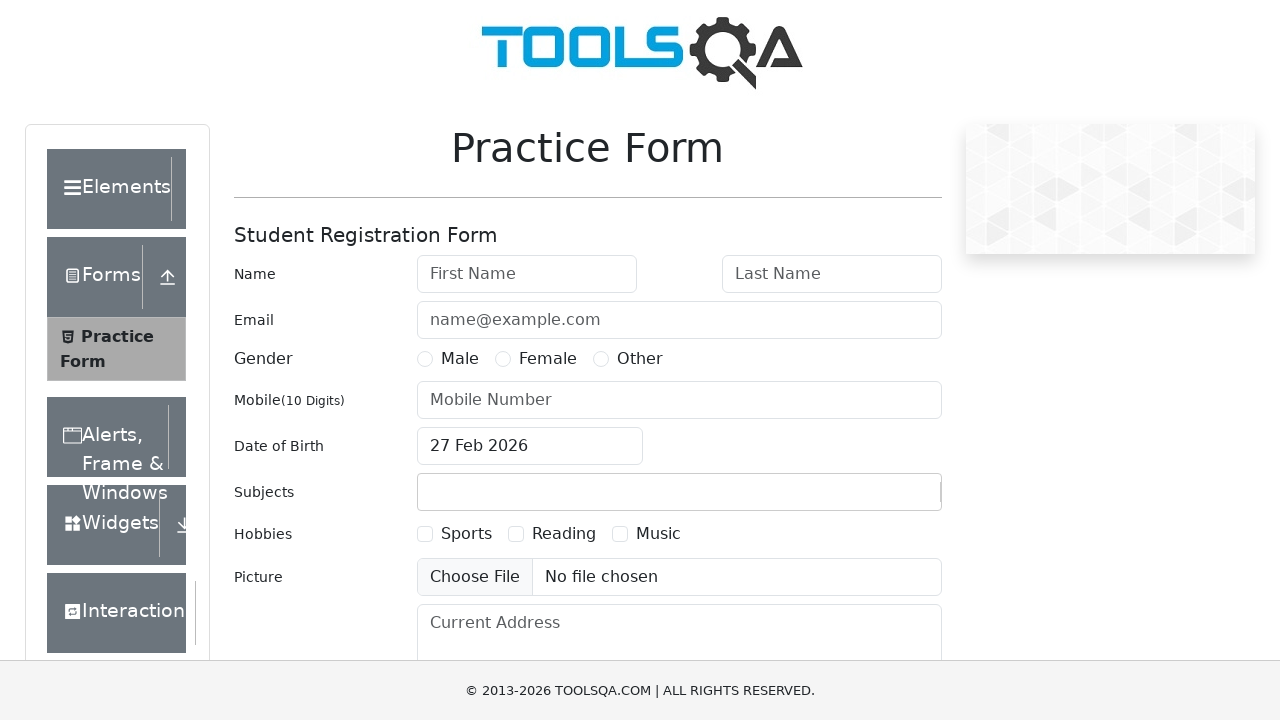

Form loaded and ready
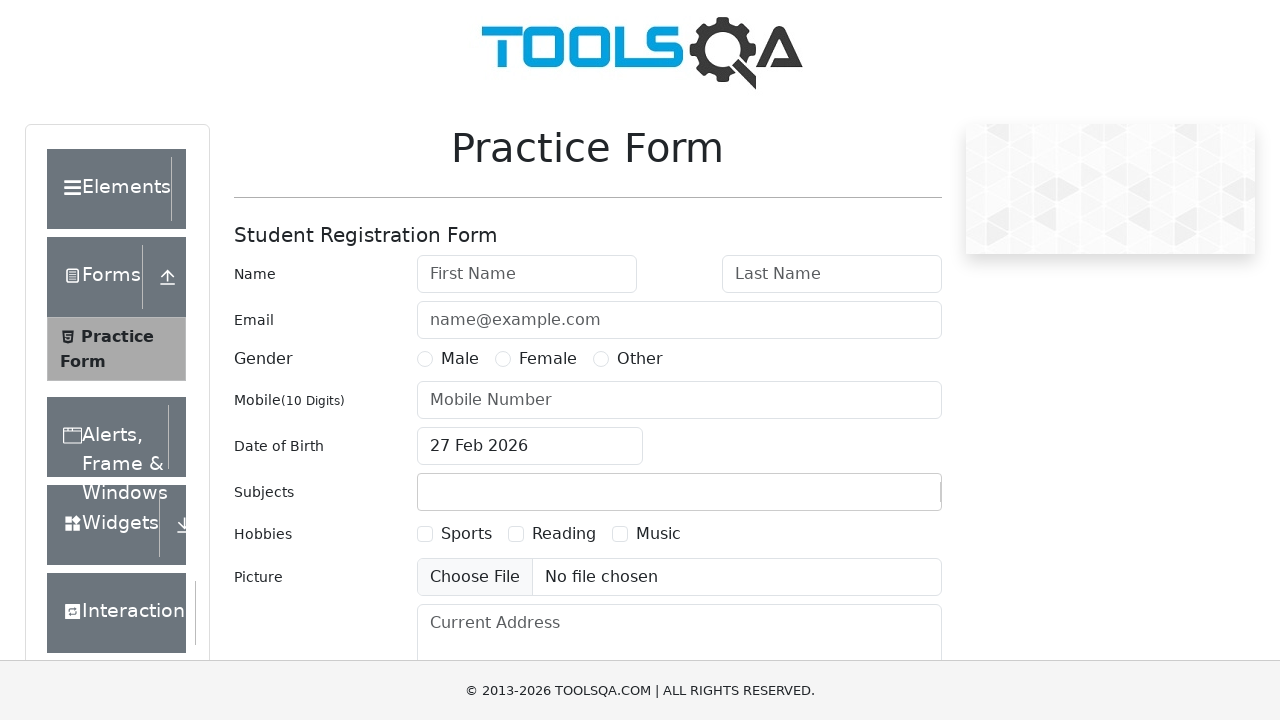

Filled first name with 'Aleksandra' on #firstName
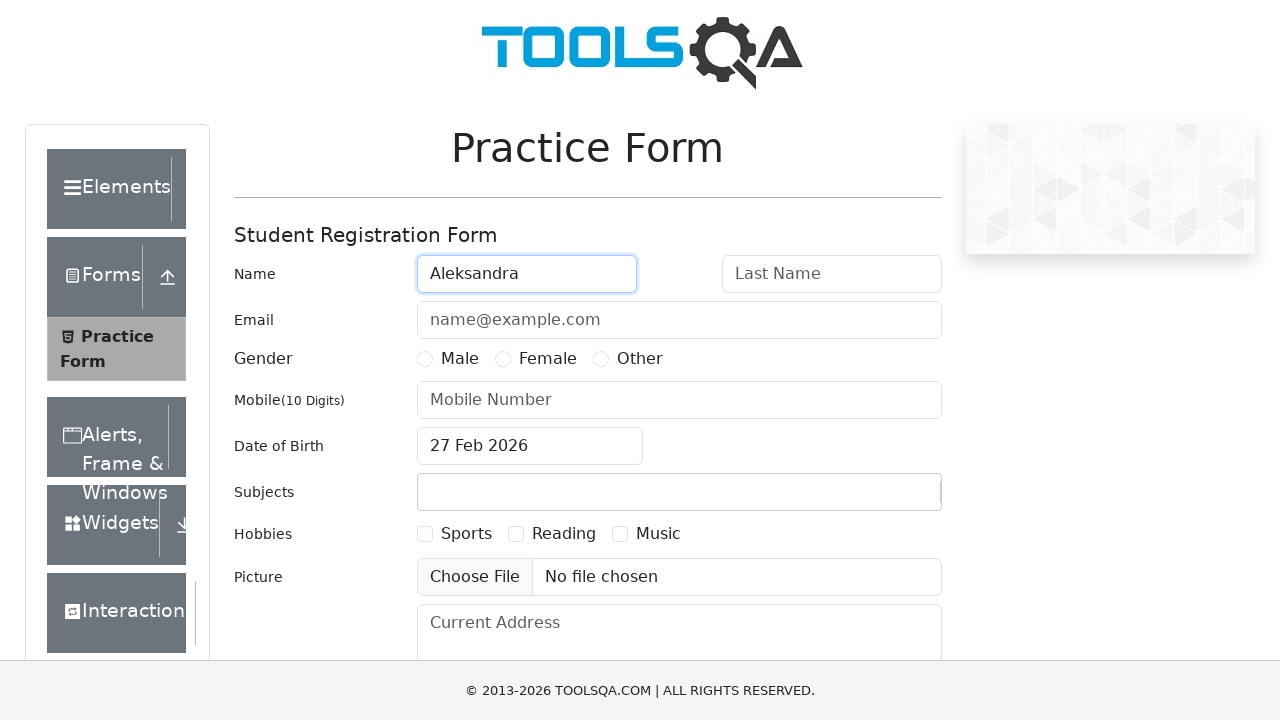

Filled last name with 'Telesheva' on #lastName
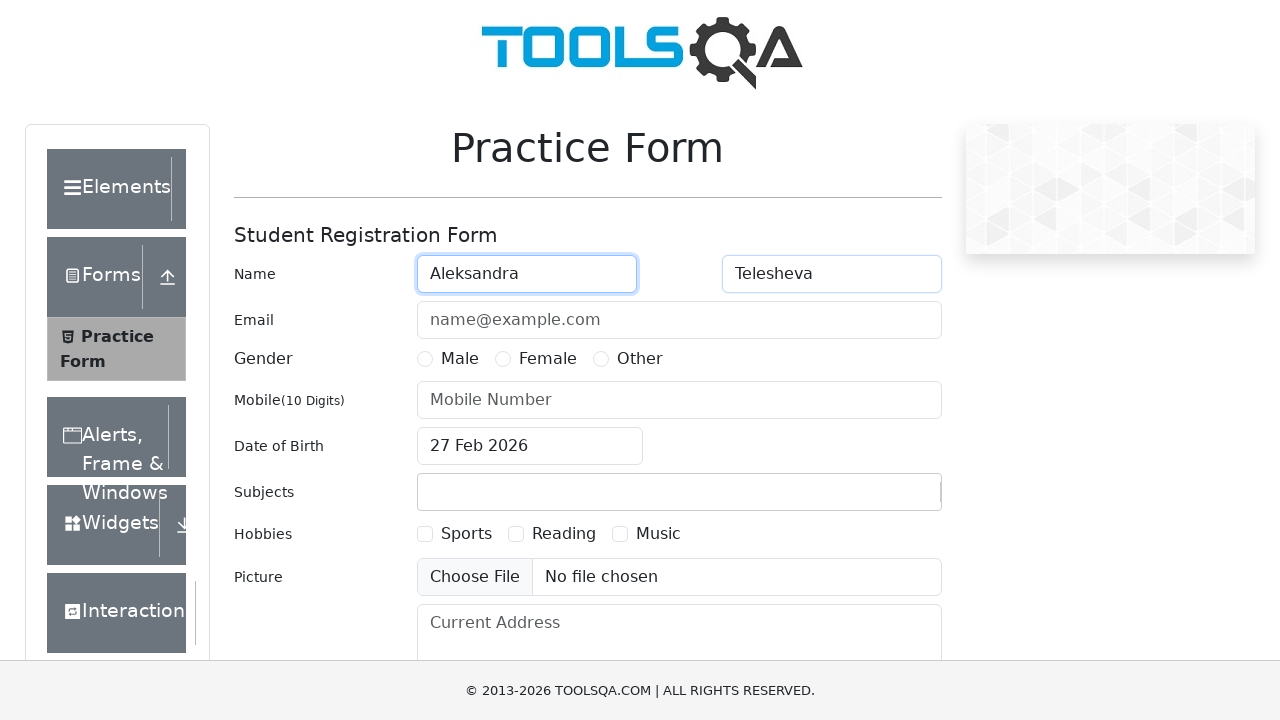

Filled email with 'rrr03@mail.ru' on #userEmail
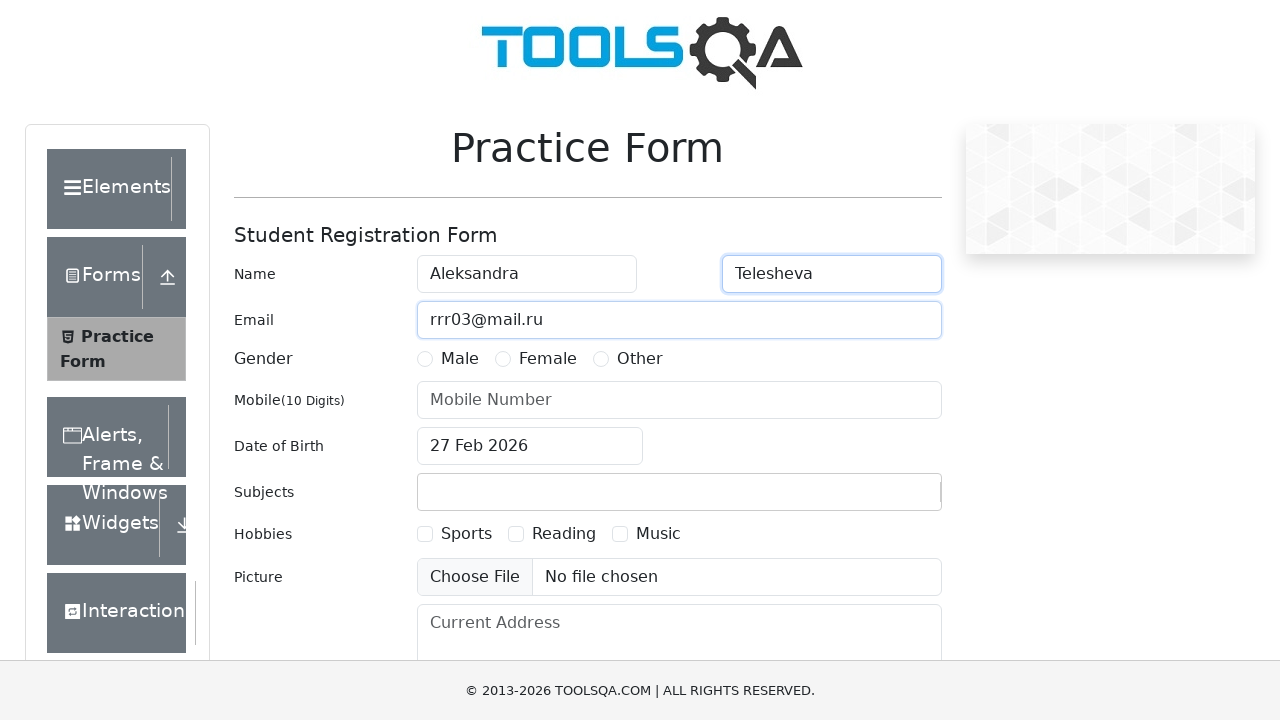

Selected Female gender at (548, 359) on label[for='gender-radio-2']
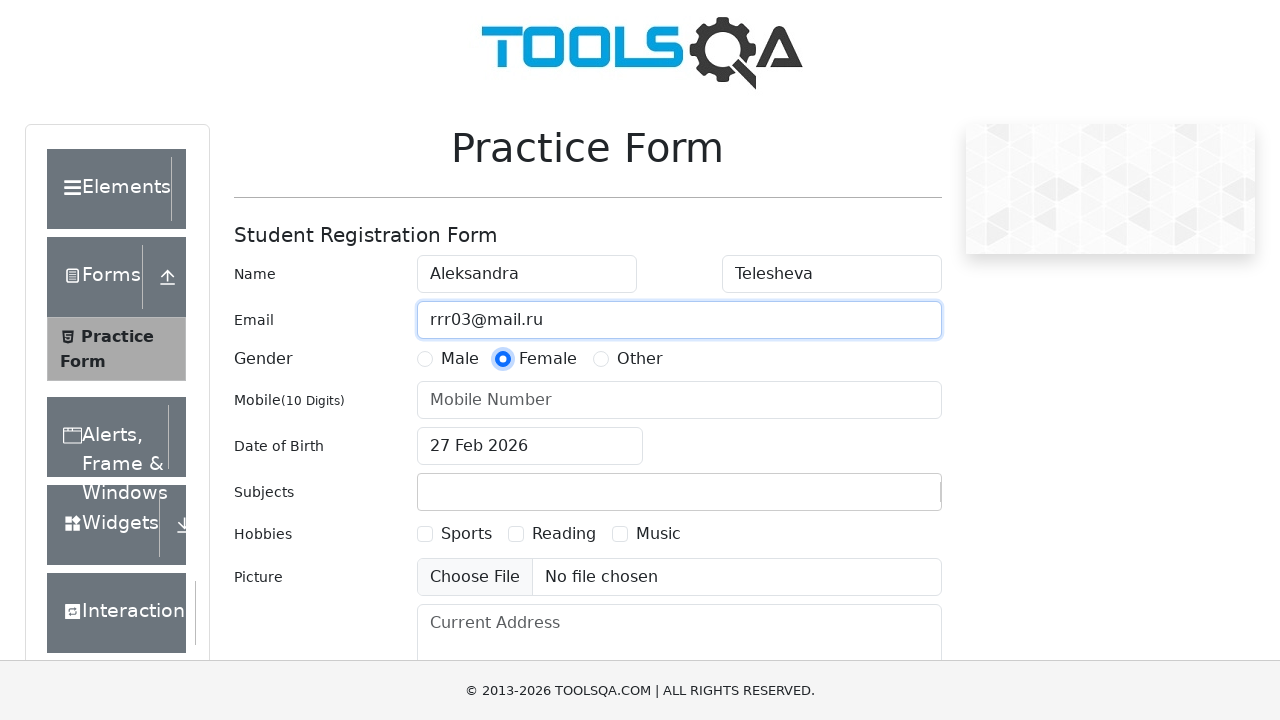

Filled phone number with '5555555555' on #userNumber
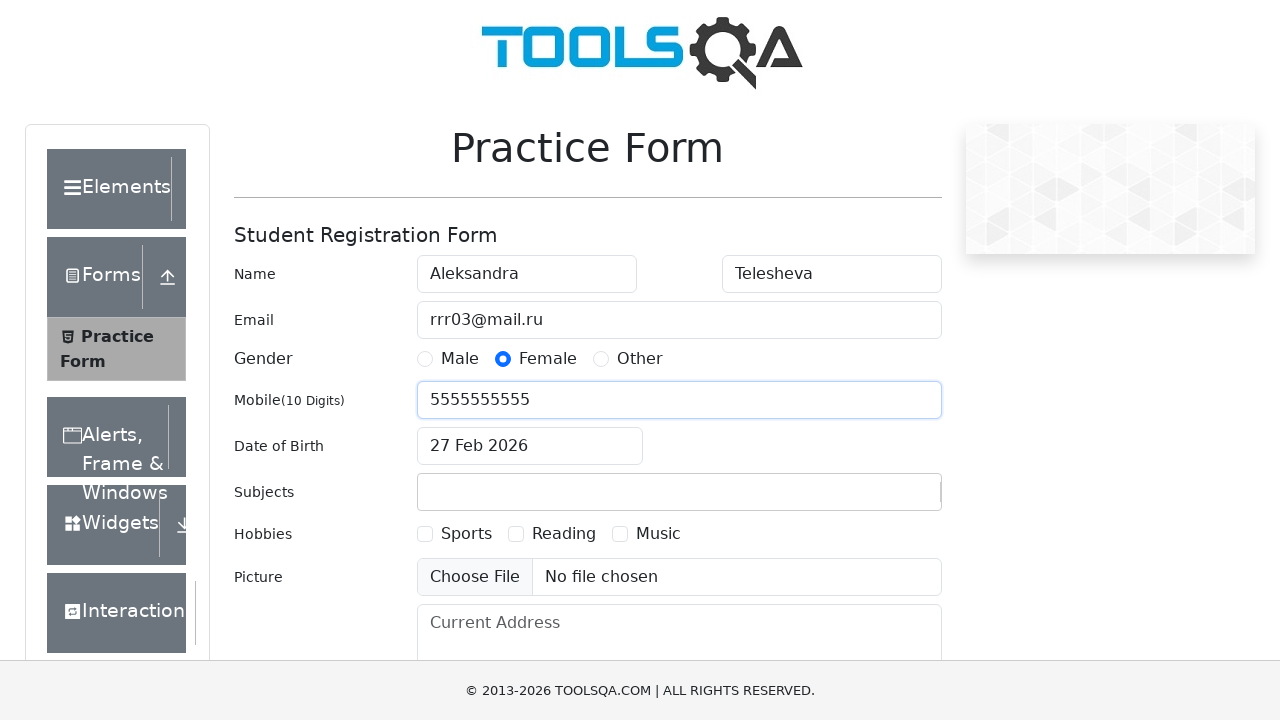

Opened date of birth picker at (530, 446) on #dateOfBirthInput
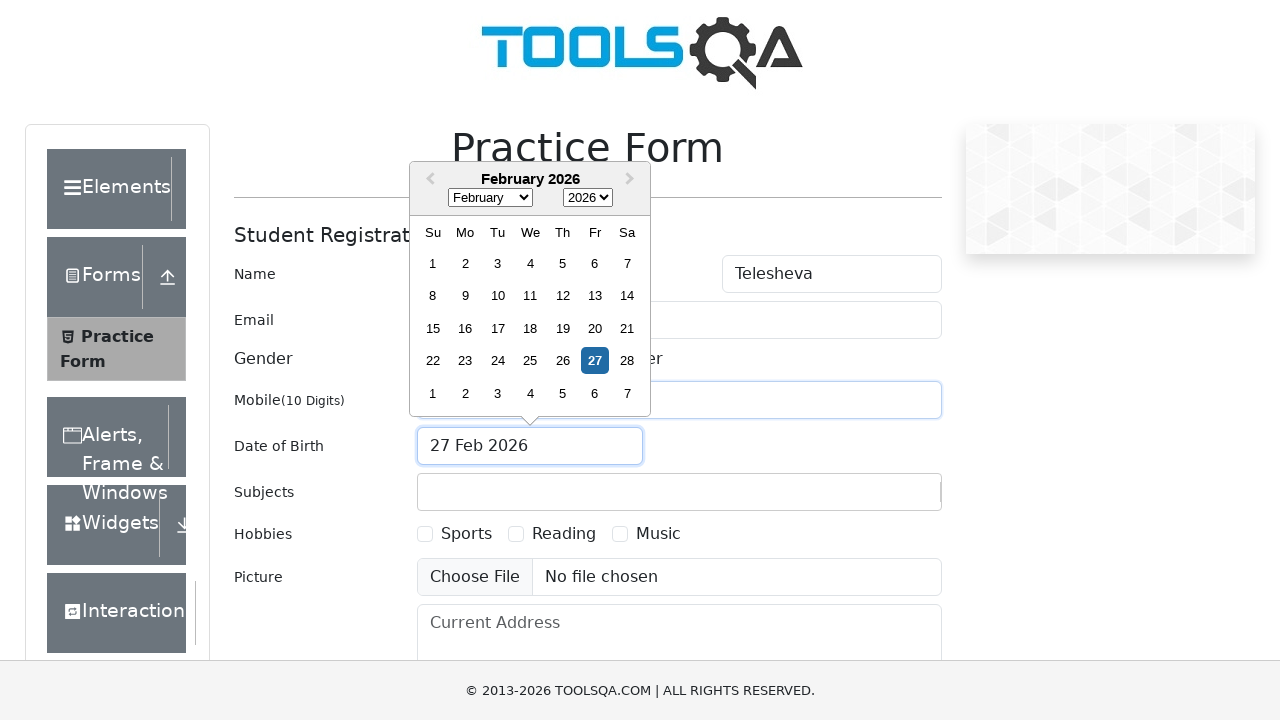

Date picker month selector loaded
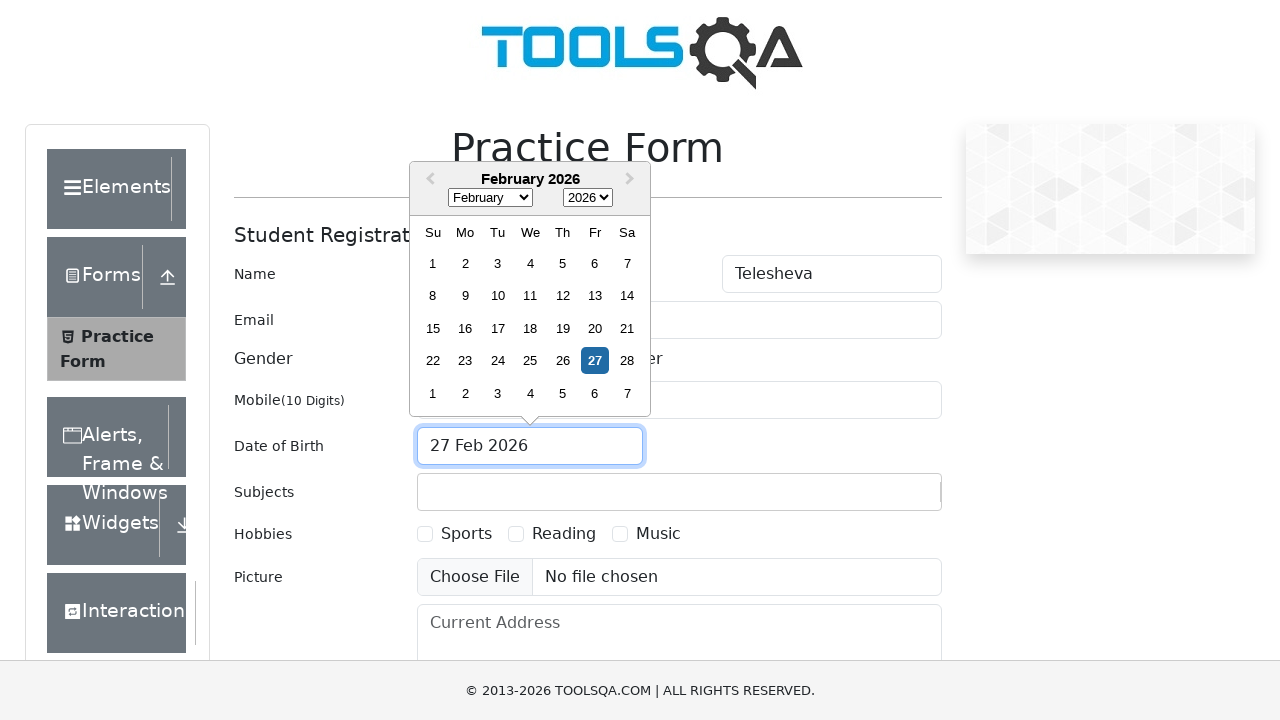

Selected January as the month on select.react-datepicker__month-select
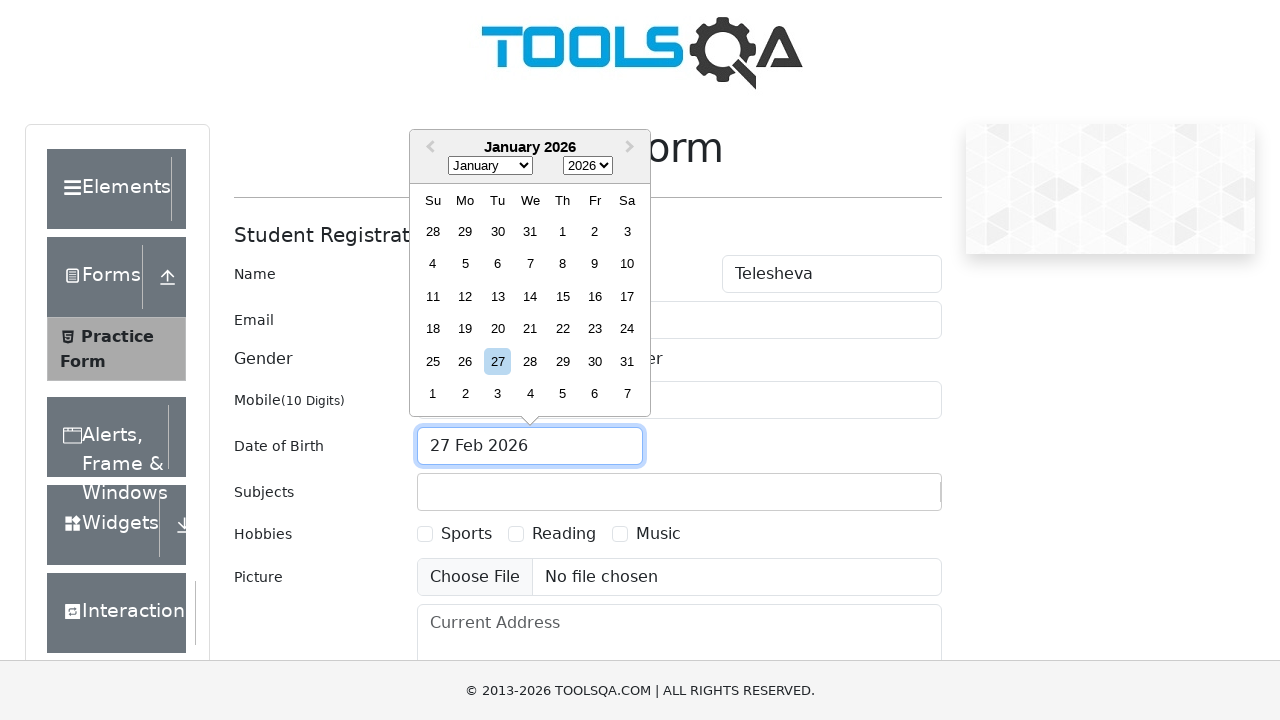

Selected 2003 as the year on select.react-datepicker__year-select
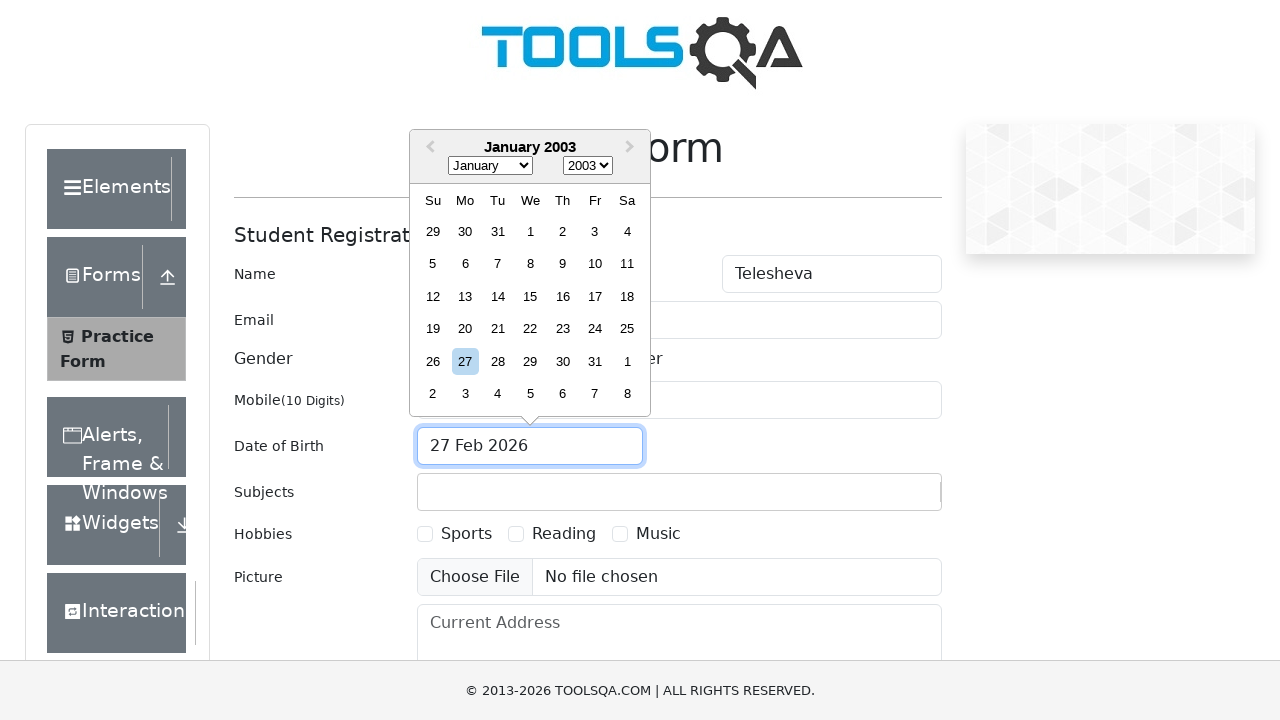

Selected 8th day of the month at (530, 264) on div.react-datepicker__day--008:not(.react-datepicker__day--outside-month)
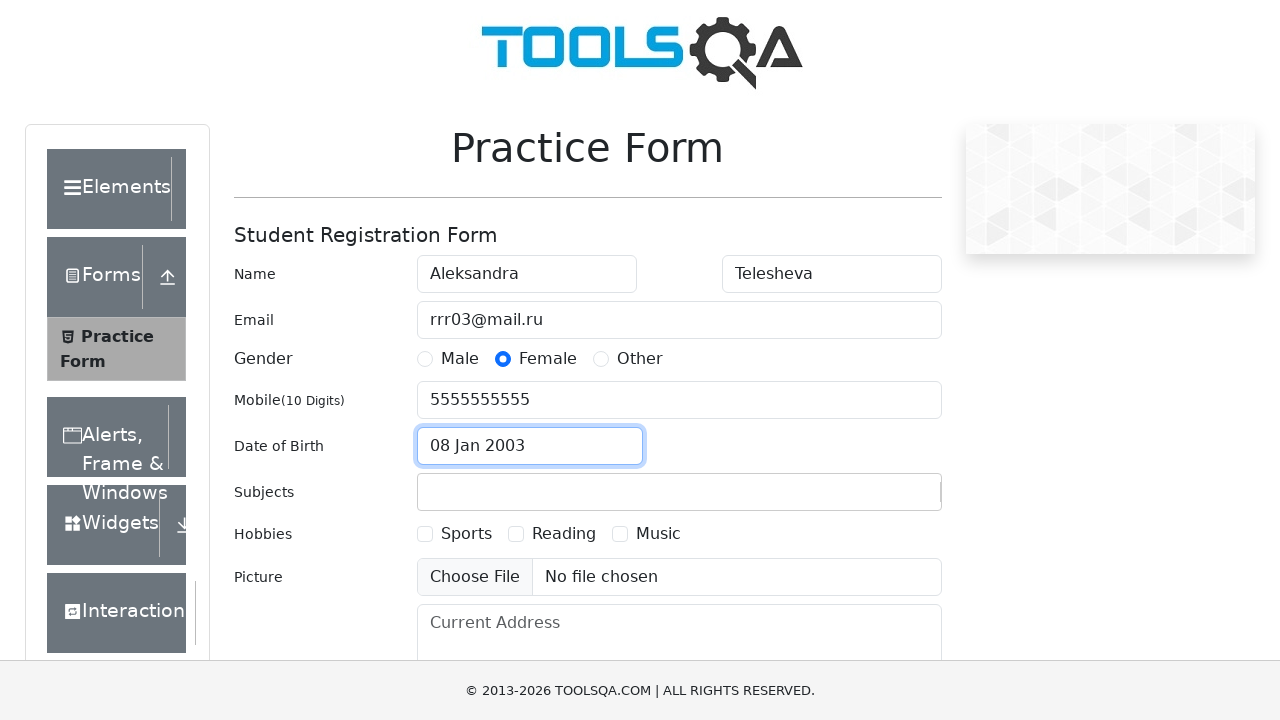

Closed date picker at (279, 446) on #dateOfBirth-label
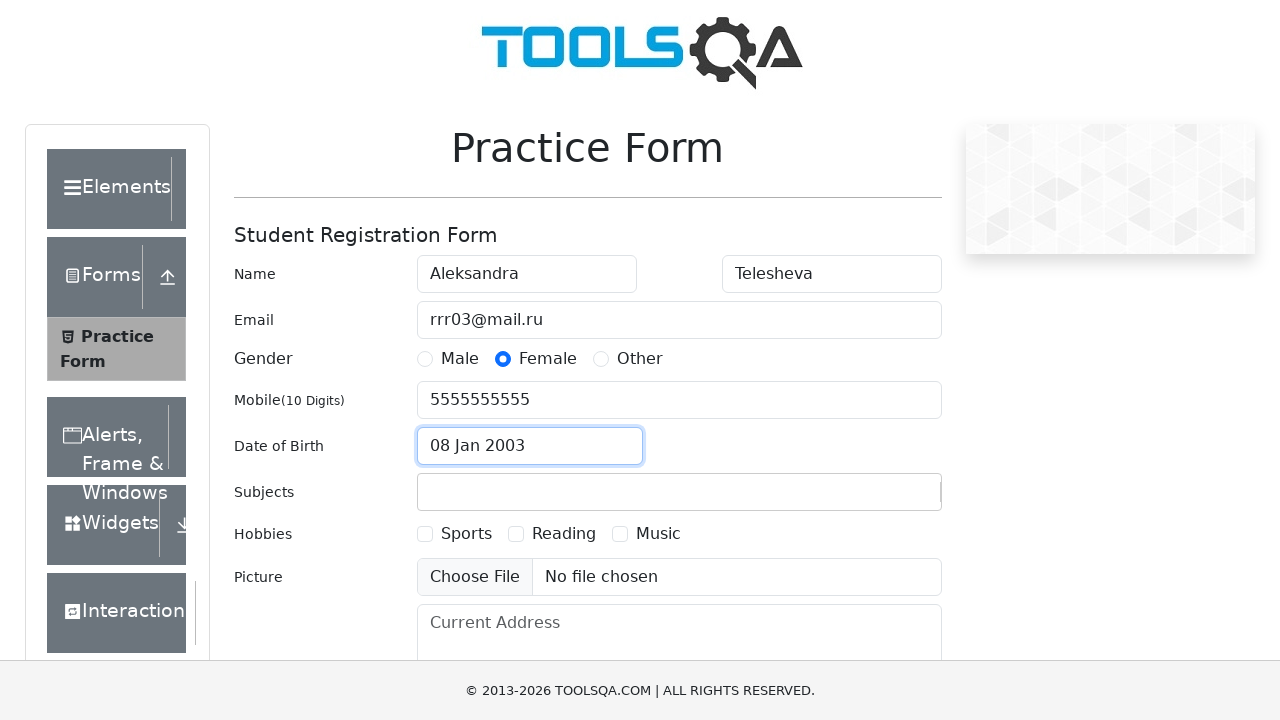

Filled subjects field with 'something' on #subjectsInput
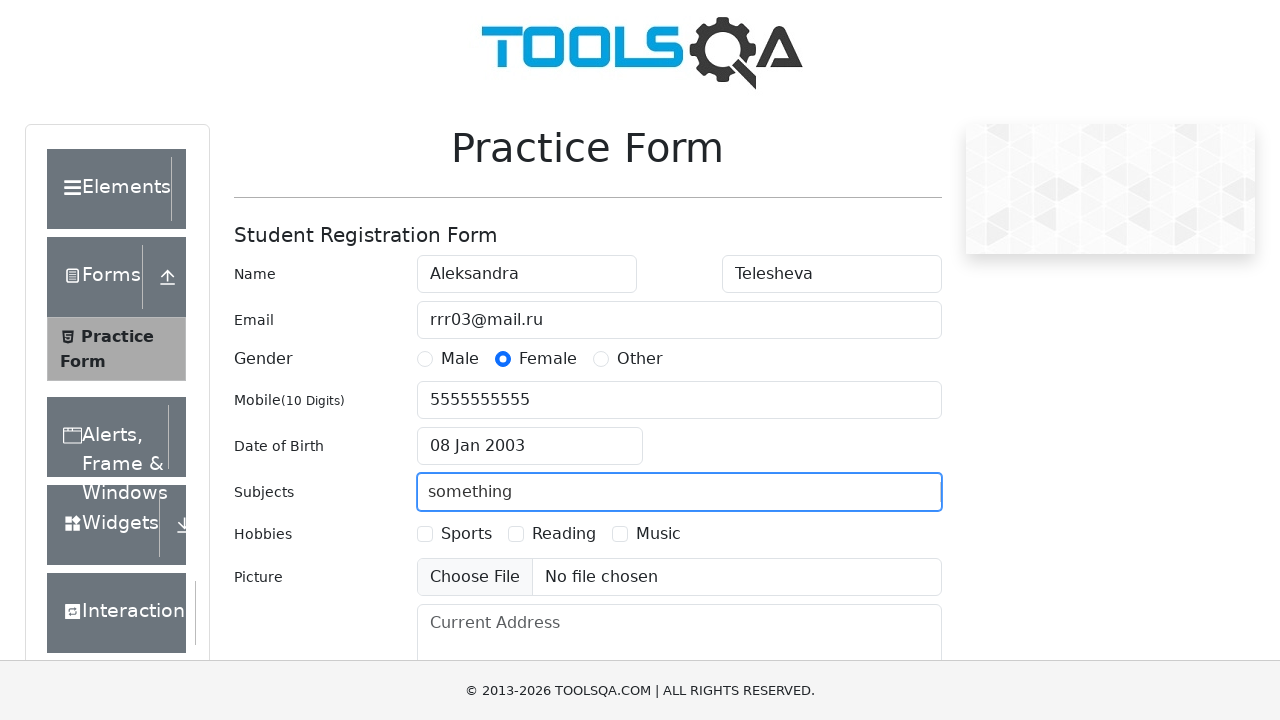

Selected Sports hobby at (466, 534) on label[for='hobbies-checkbox-1']
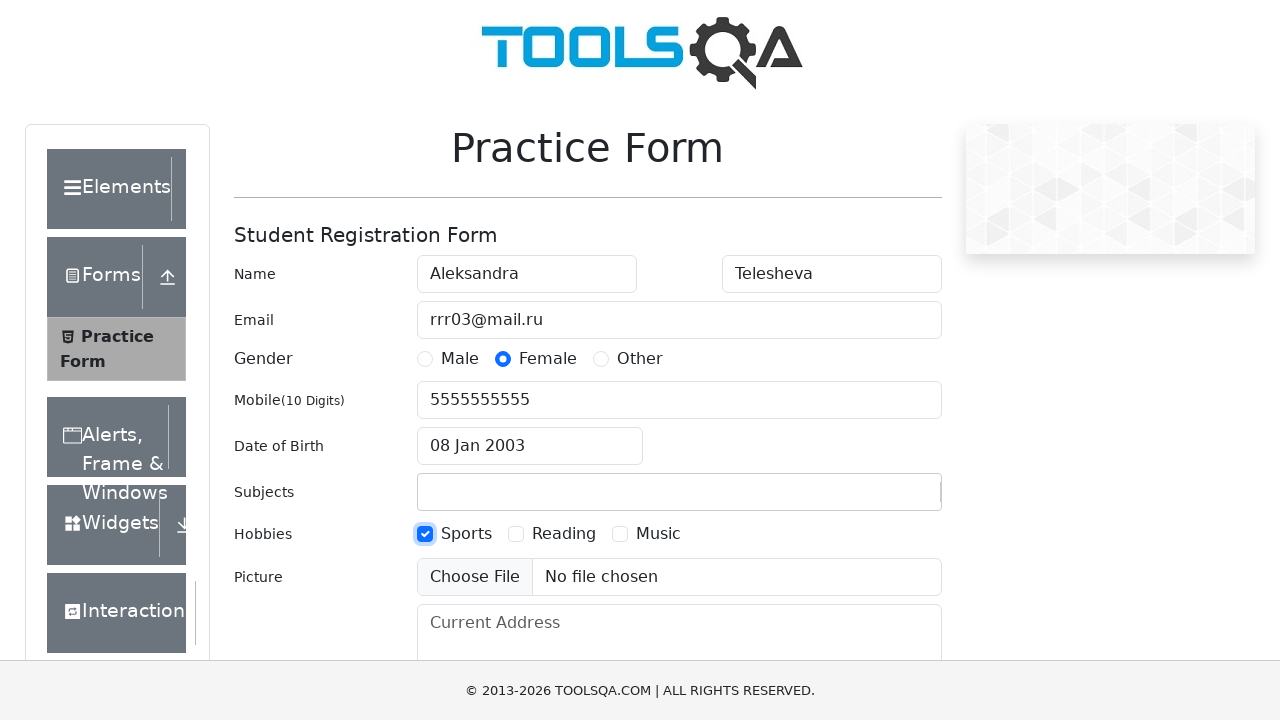

Selected Music hobby at (658, 534) on label[for='hobbies-checkbox-3']
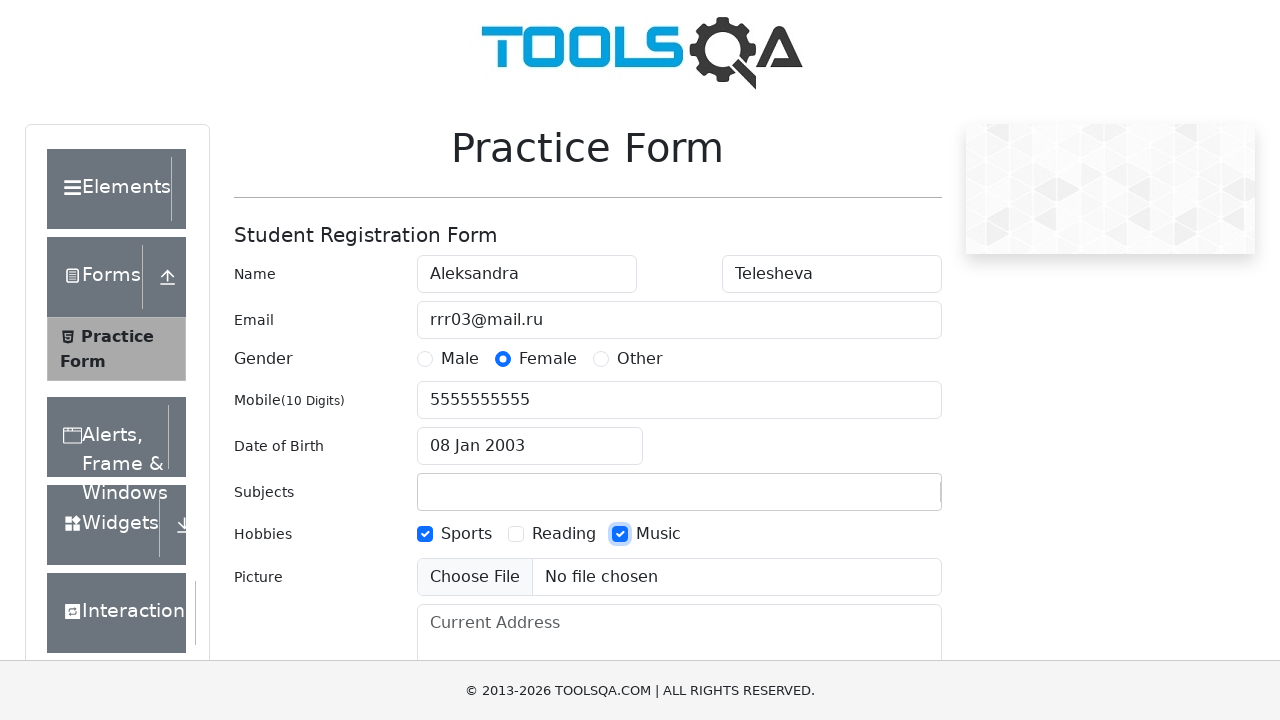

Filled current address with 'something' on #currentAddress
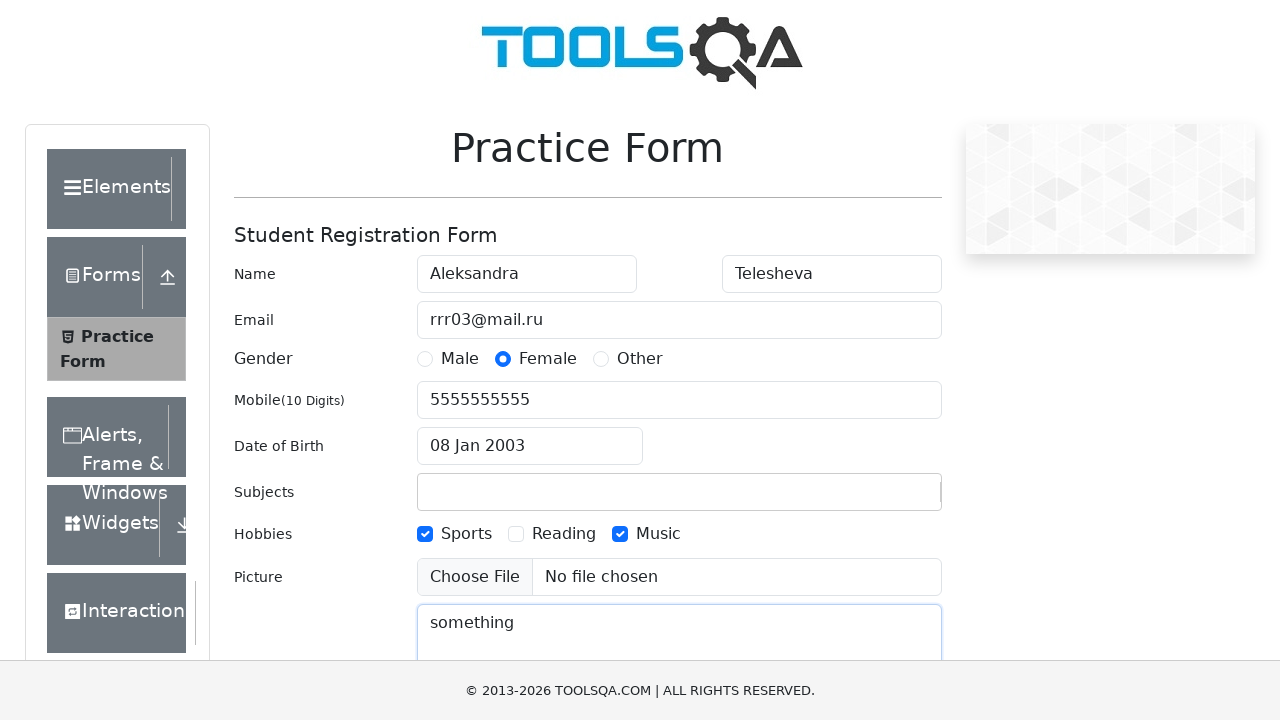

Scrolled to state dropdown
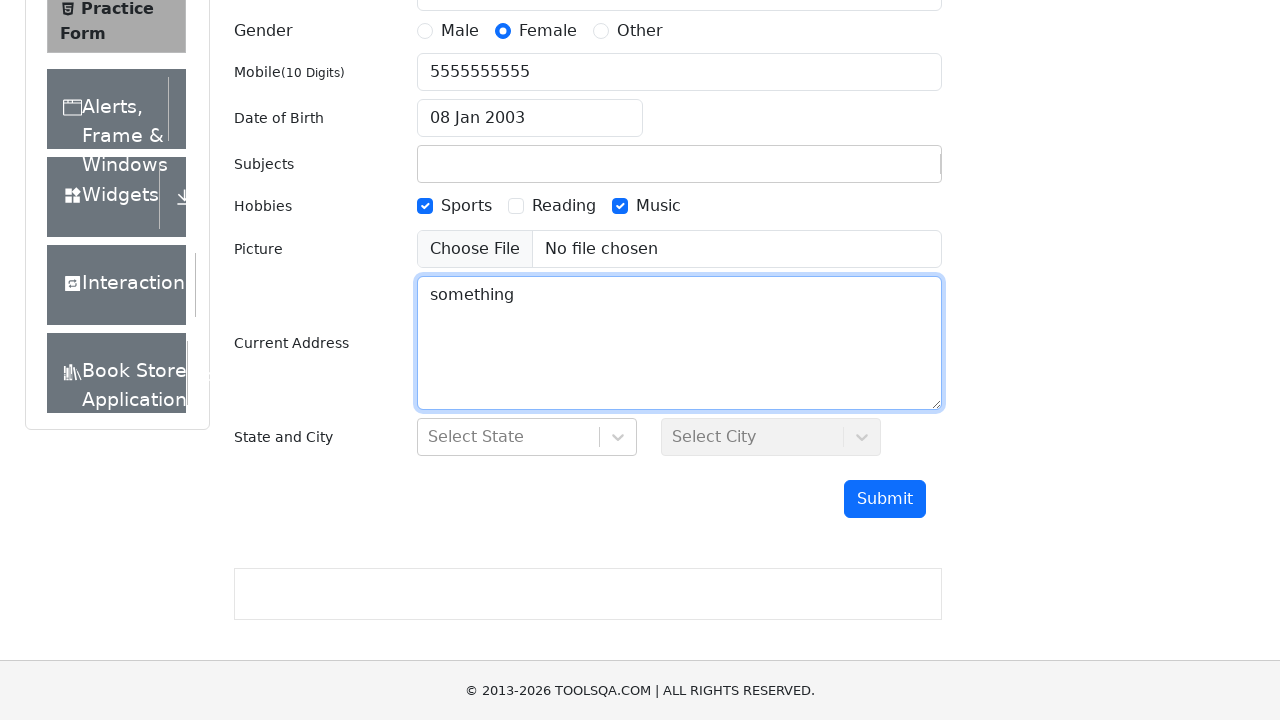

Clicked state dropdown to open options at (527, 437) on #state
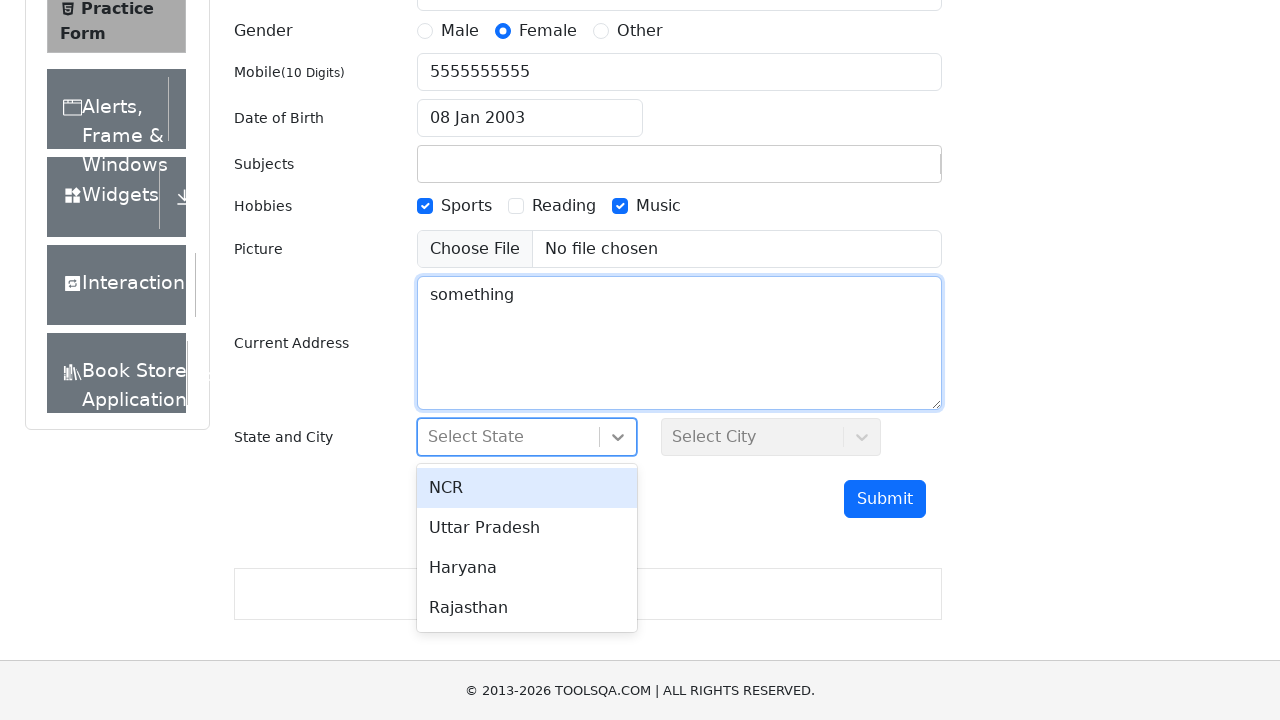

State dropdown options loaded
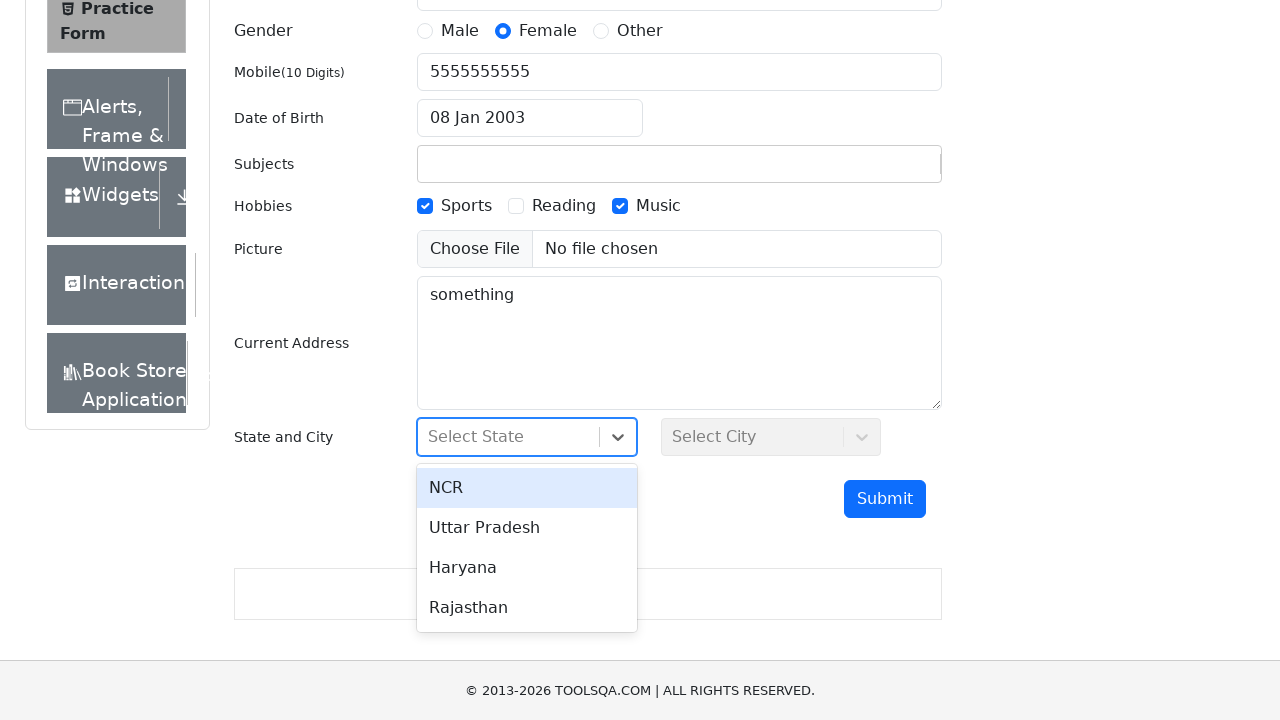

Selected first state option at (527, 488) on #react-select-3-option-0
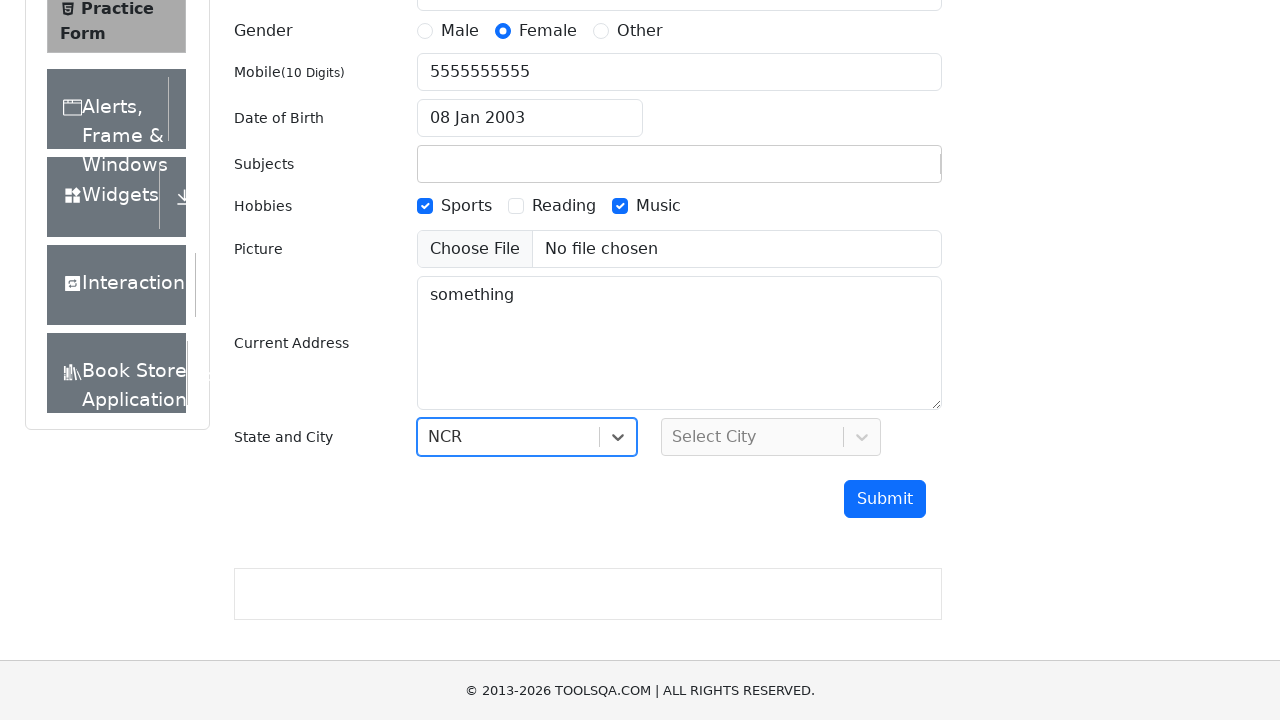

Clicked city dropdown to open options at (771, 437) on #city
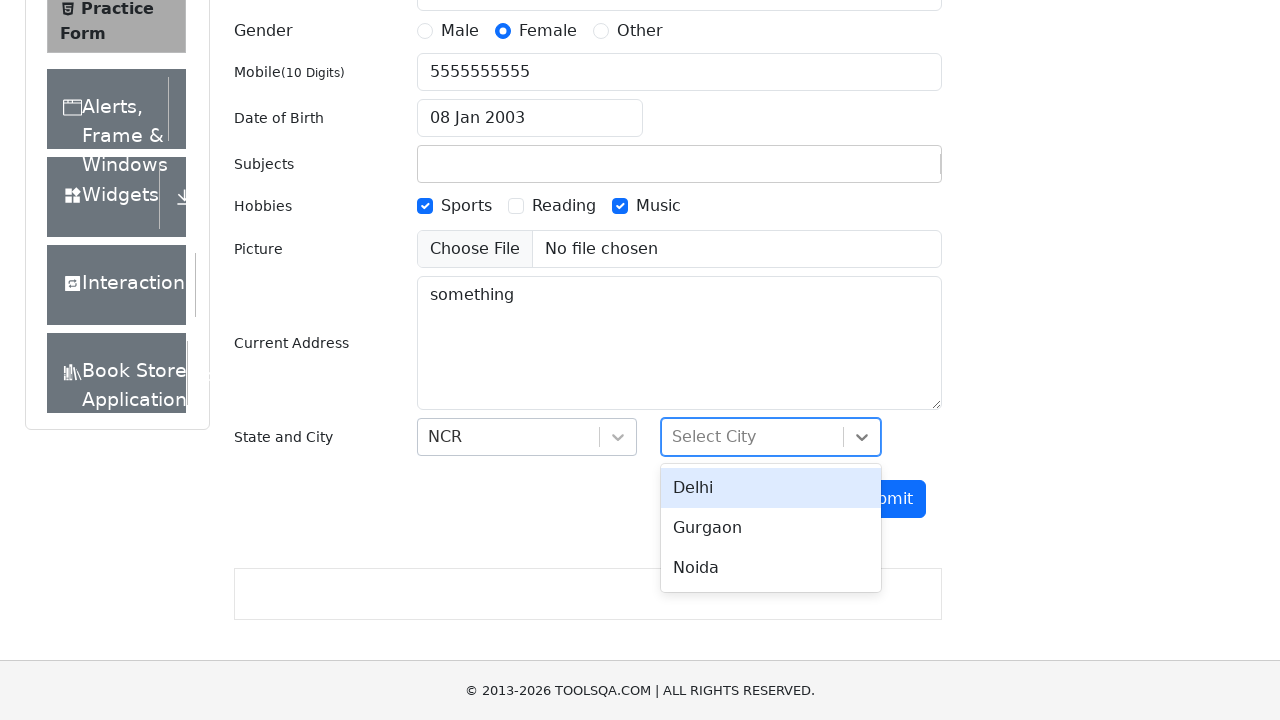

City dropdown options loaded
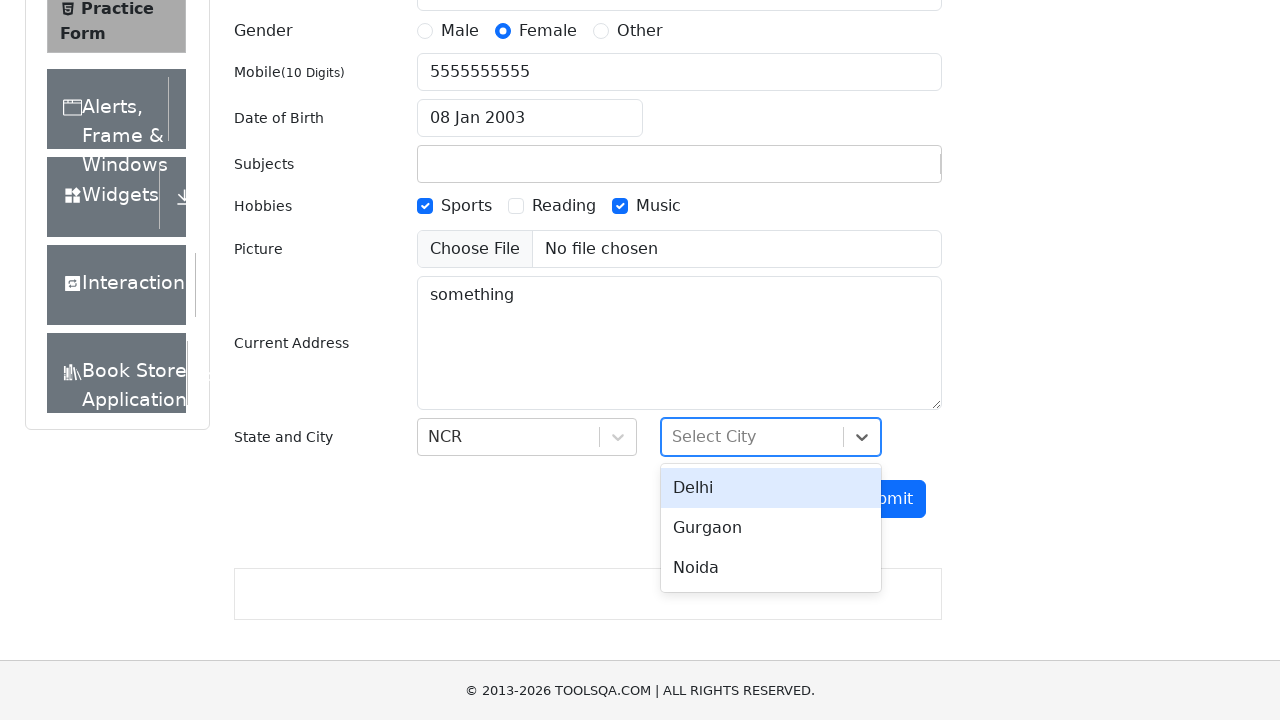

Selected first city option at (771, 488) on #react-select-4-option-0
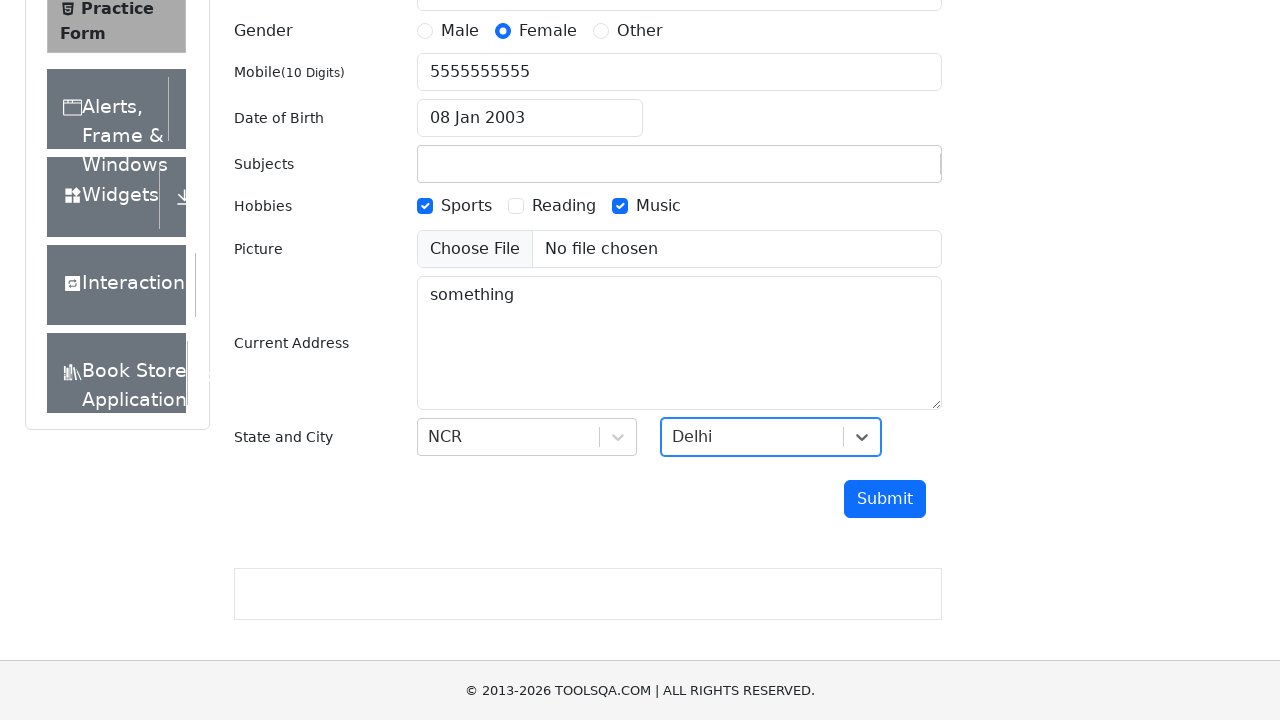

Scrolled to submit button
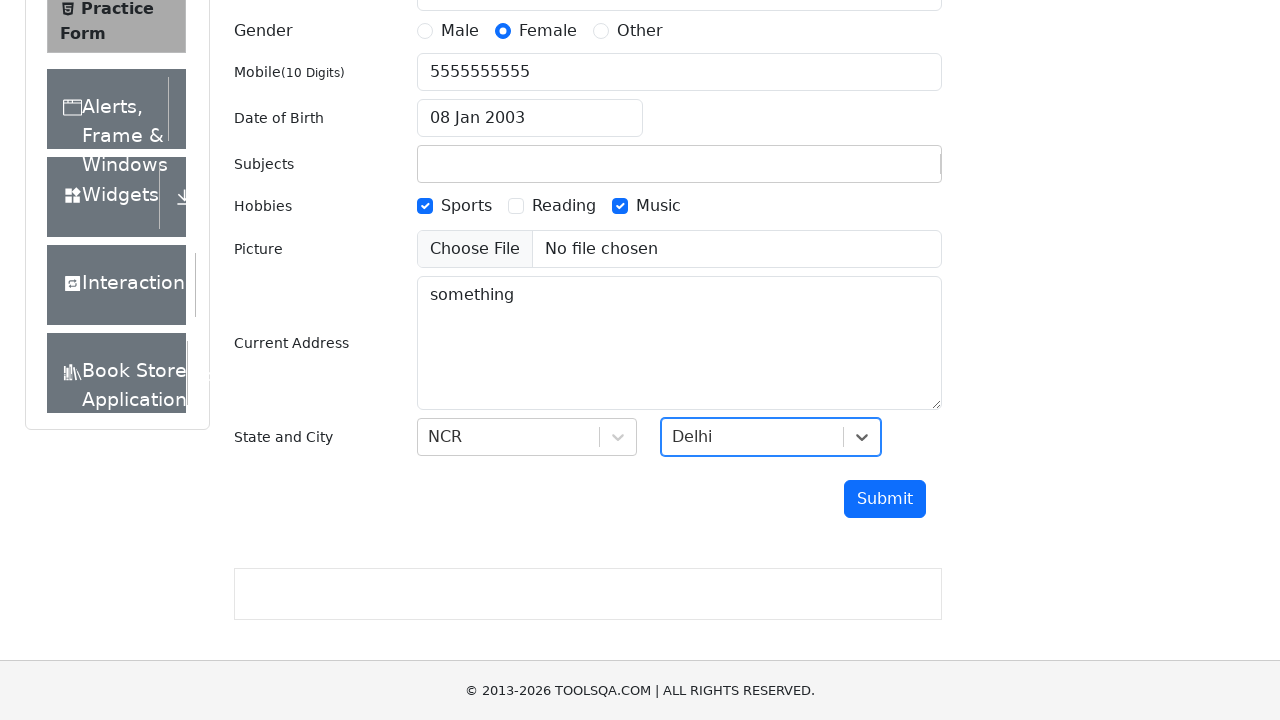

Clicked submit button to submit the form at (885, 499) on #submit
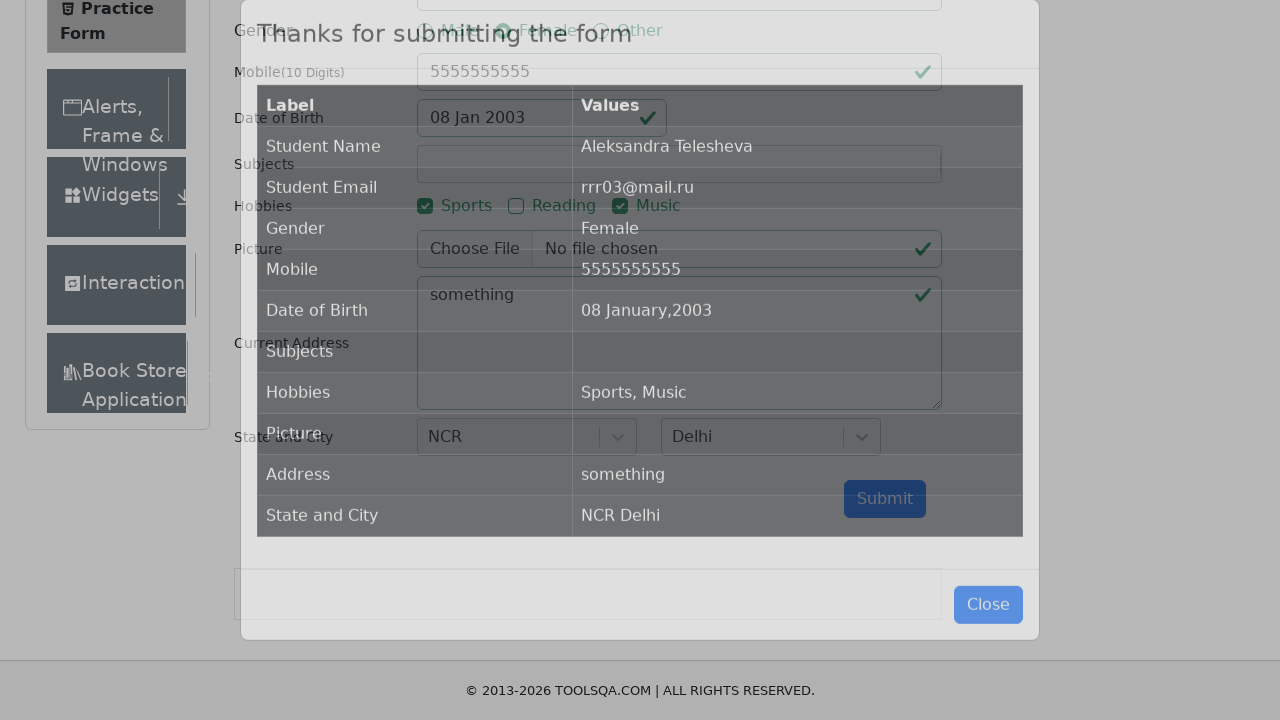

Confirmation modal appeared with submitted data
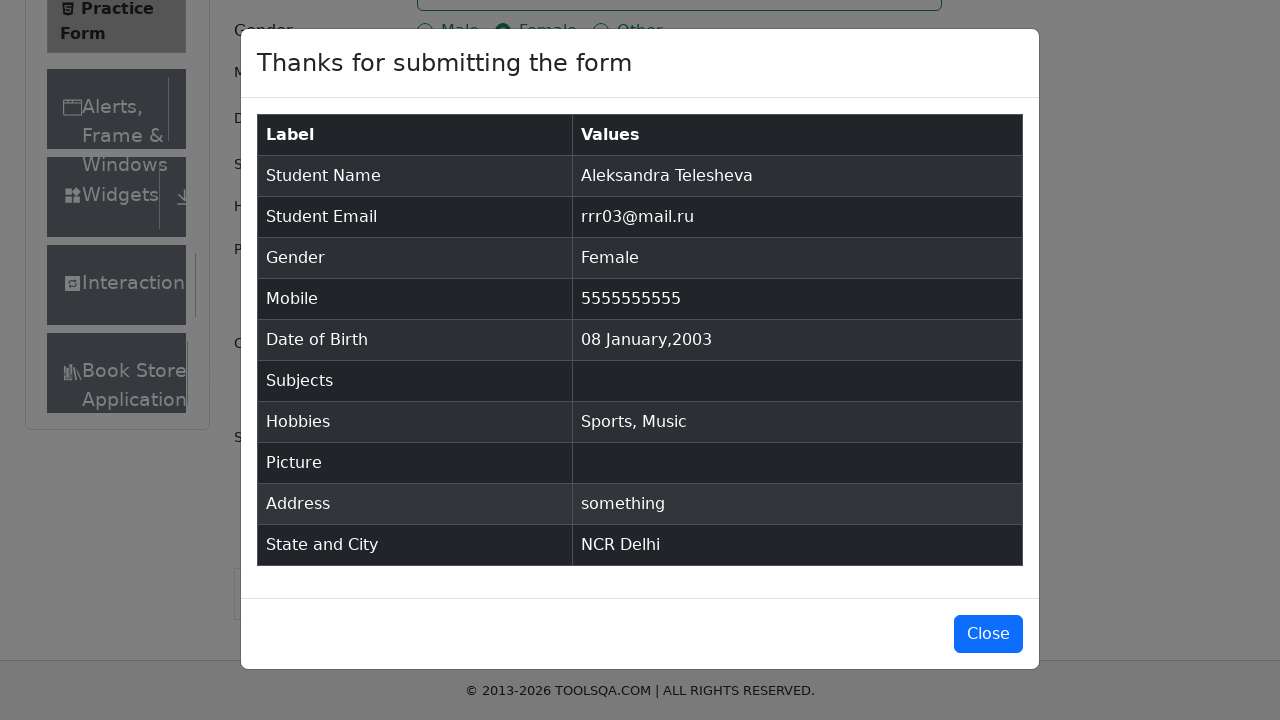

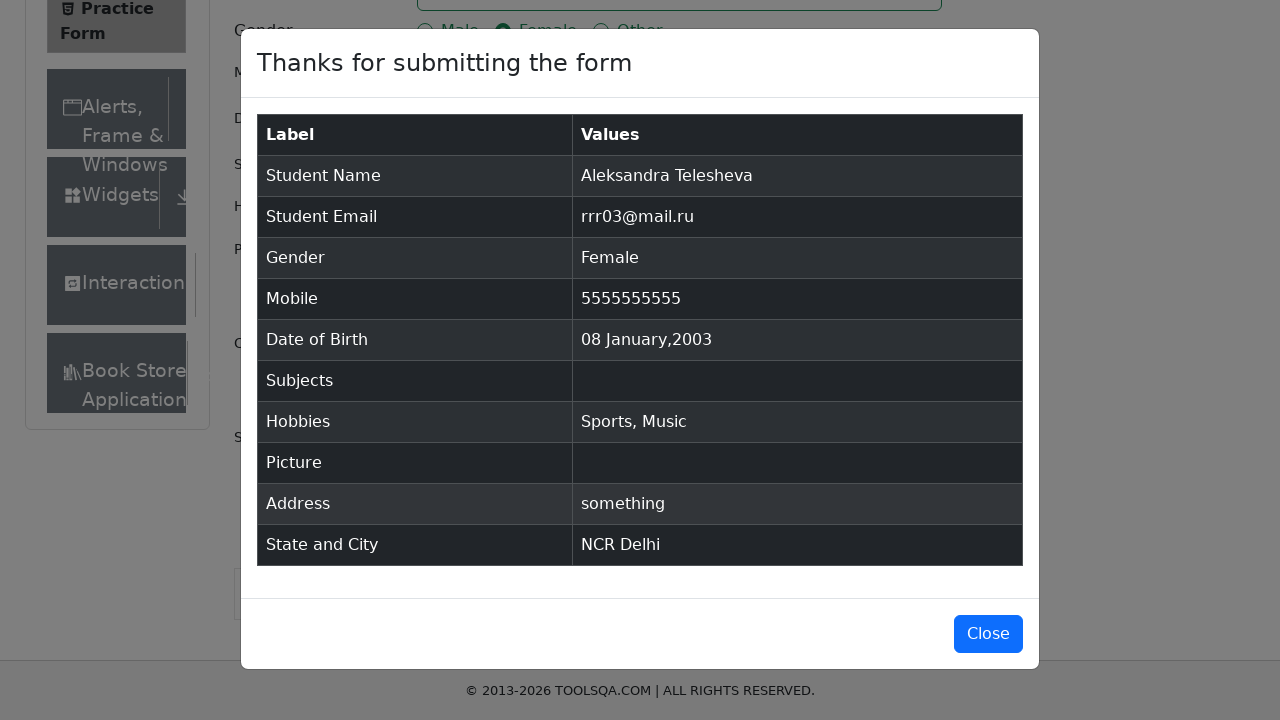